Navigates to Jumia Kenya homepage and then to the flash sales page to view current flash sale deals

Starting URL: https://www.jumia.co.ke/

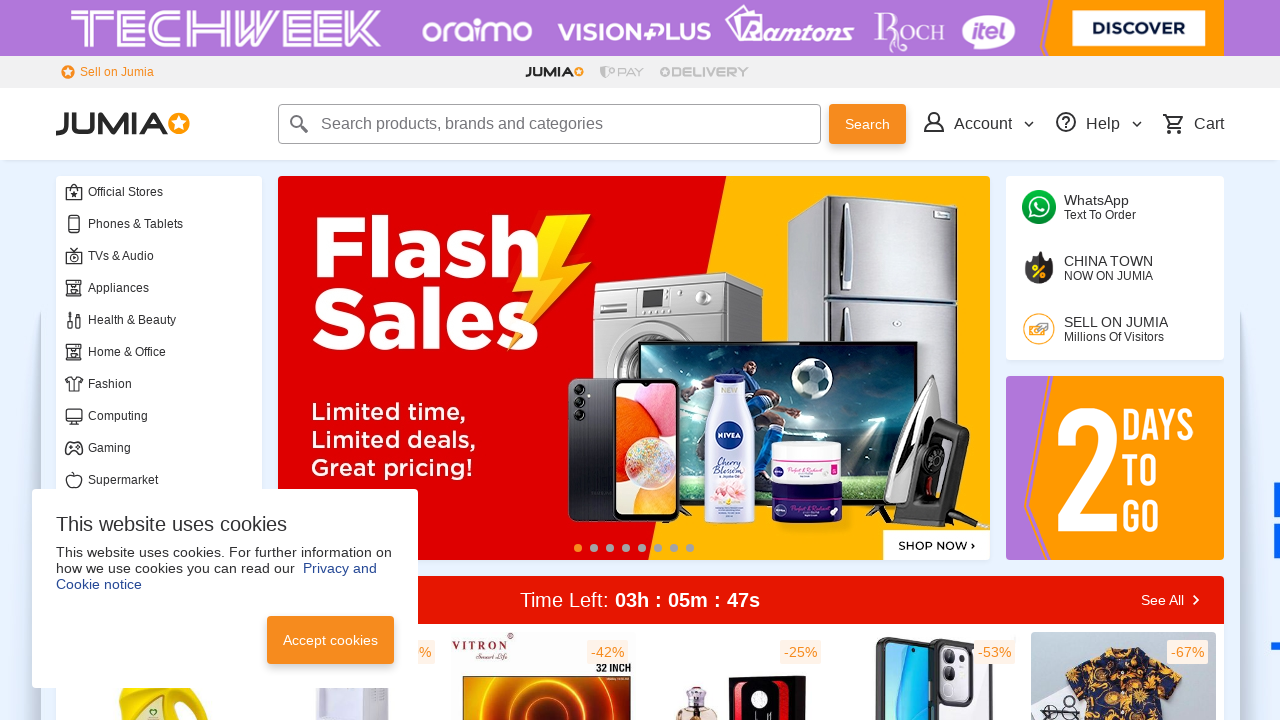

Navigated to Jumia Kenya flash sales page
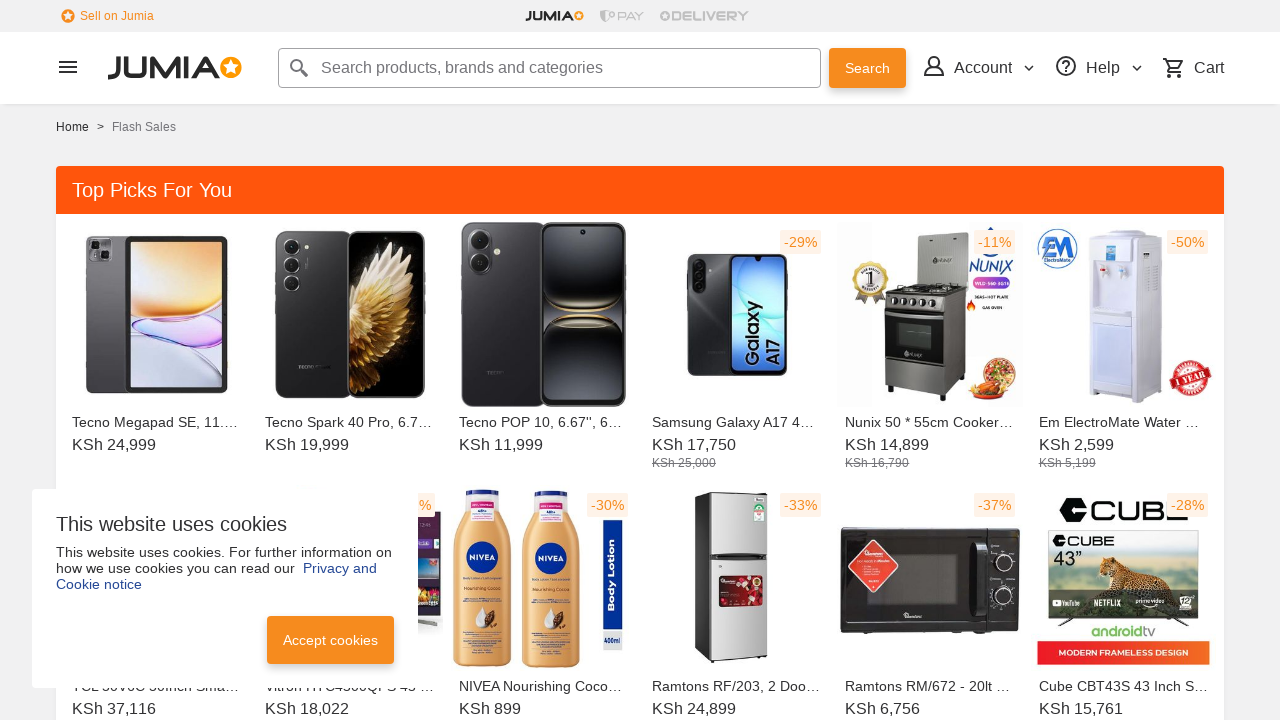

Flash sales page fully loaded and network idle
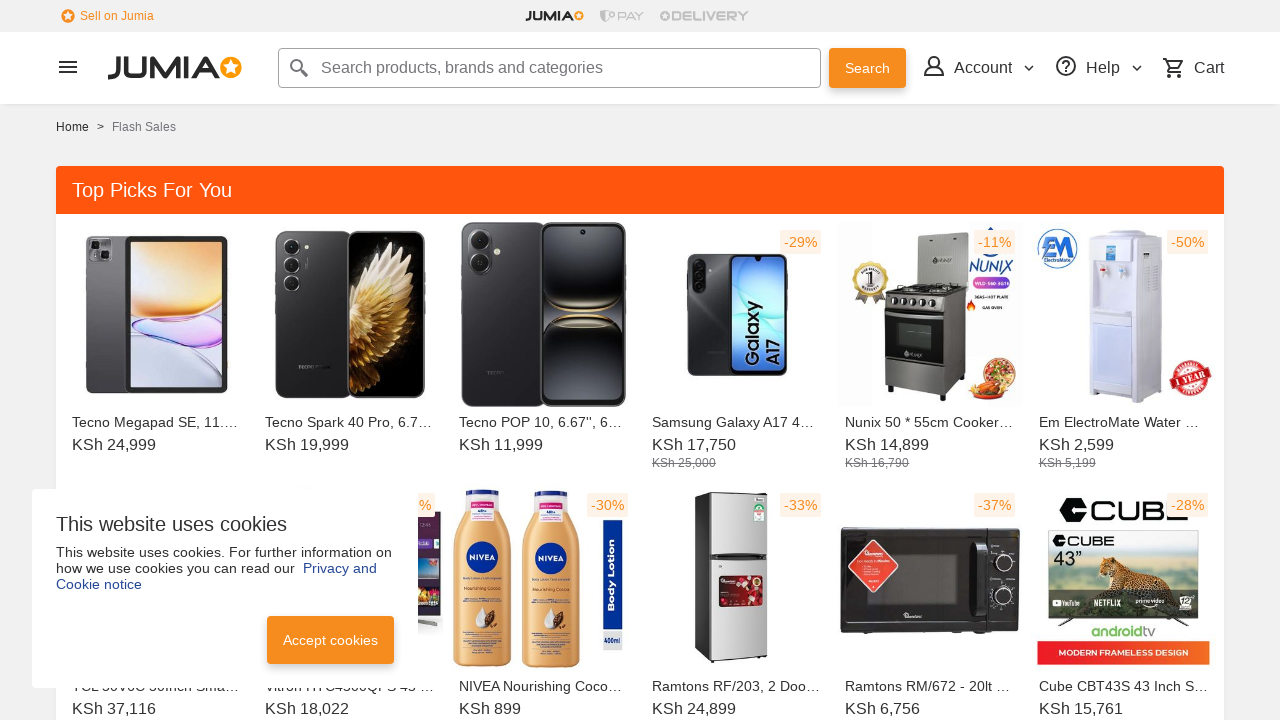

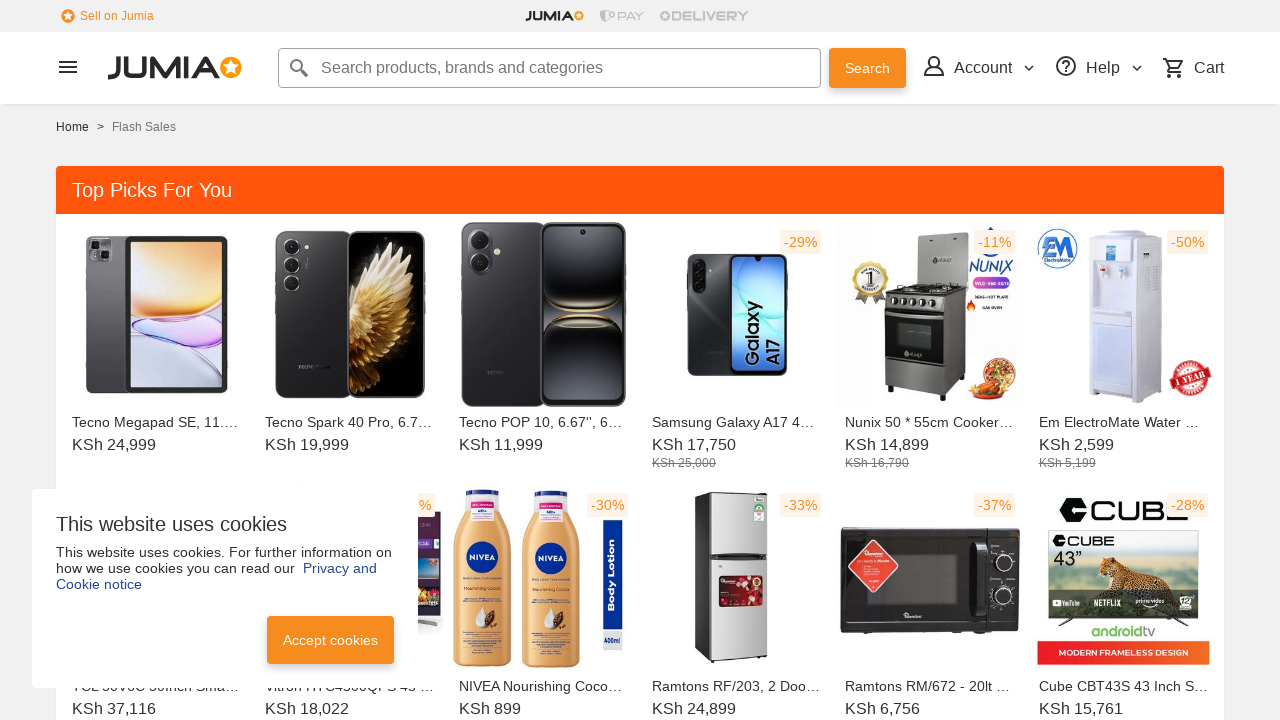